Navigates to HDFC Bank website and verifies that links are present on the page

Starting URL: http://hdfcbank.com

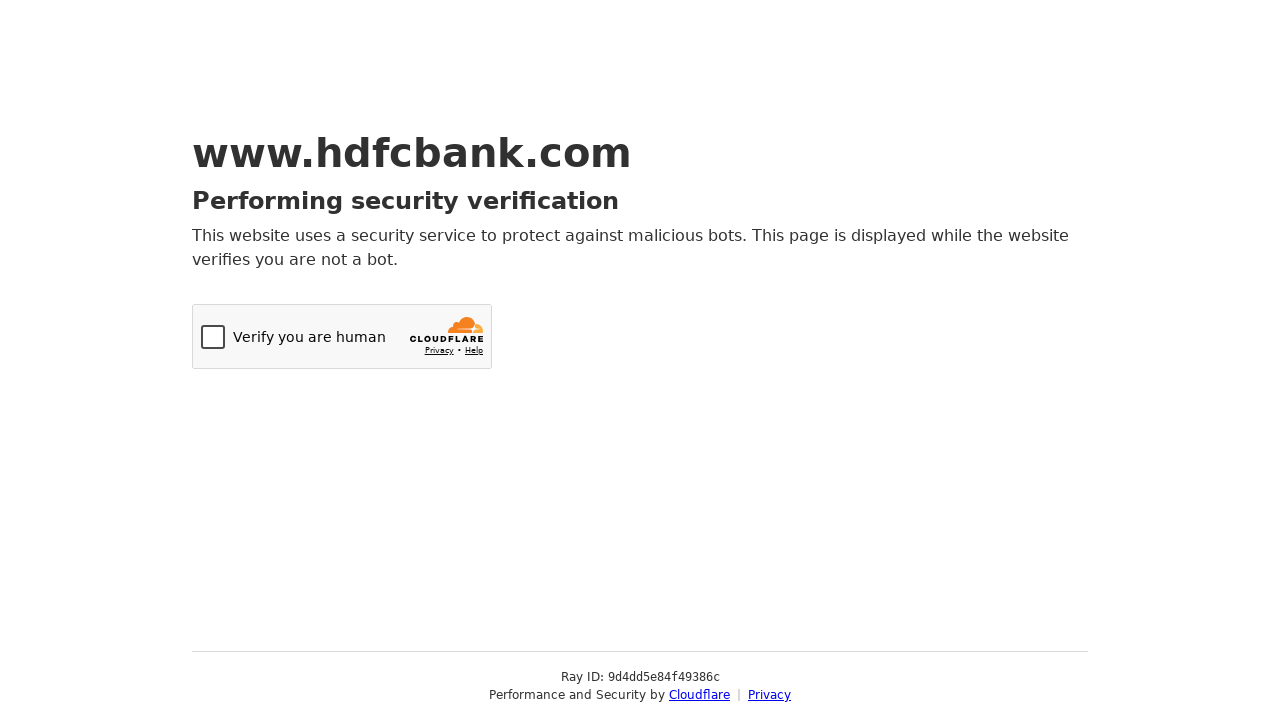

Navigated to HDFC Bank website at http://hdfcbank.com
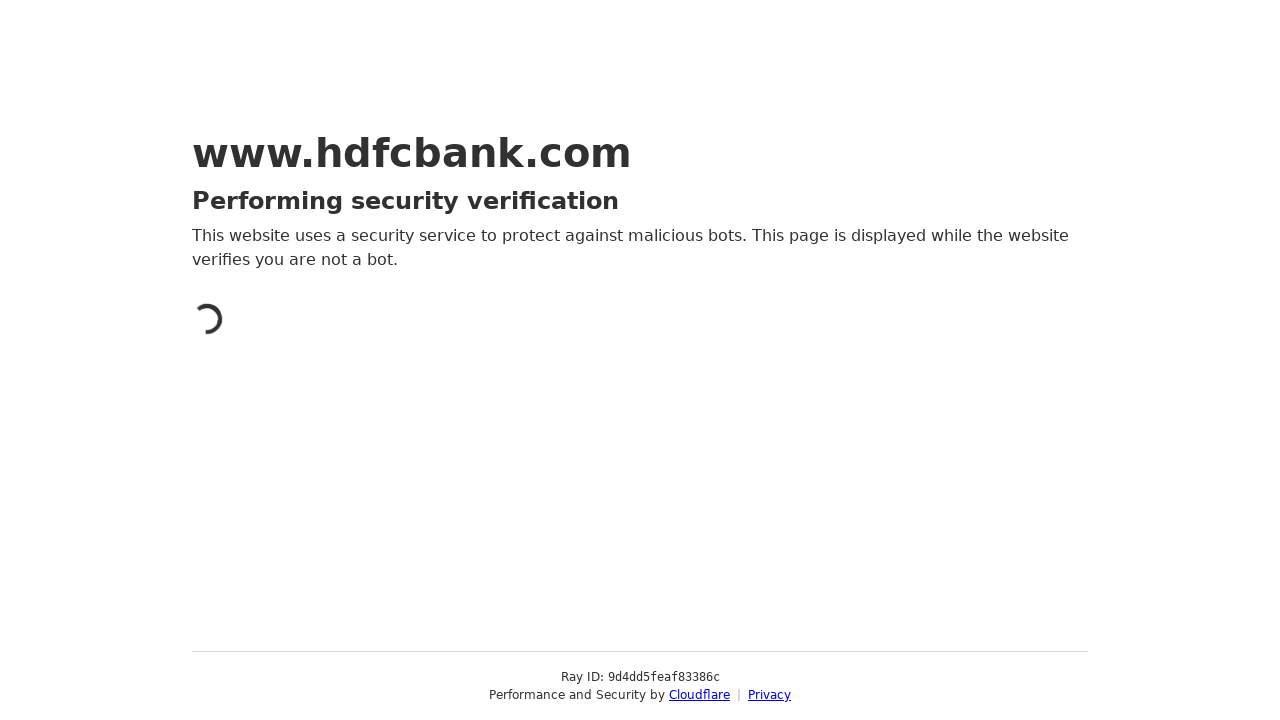

Waited for links to be present on the page
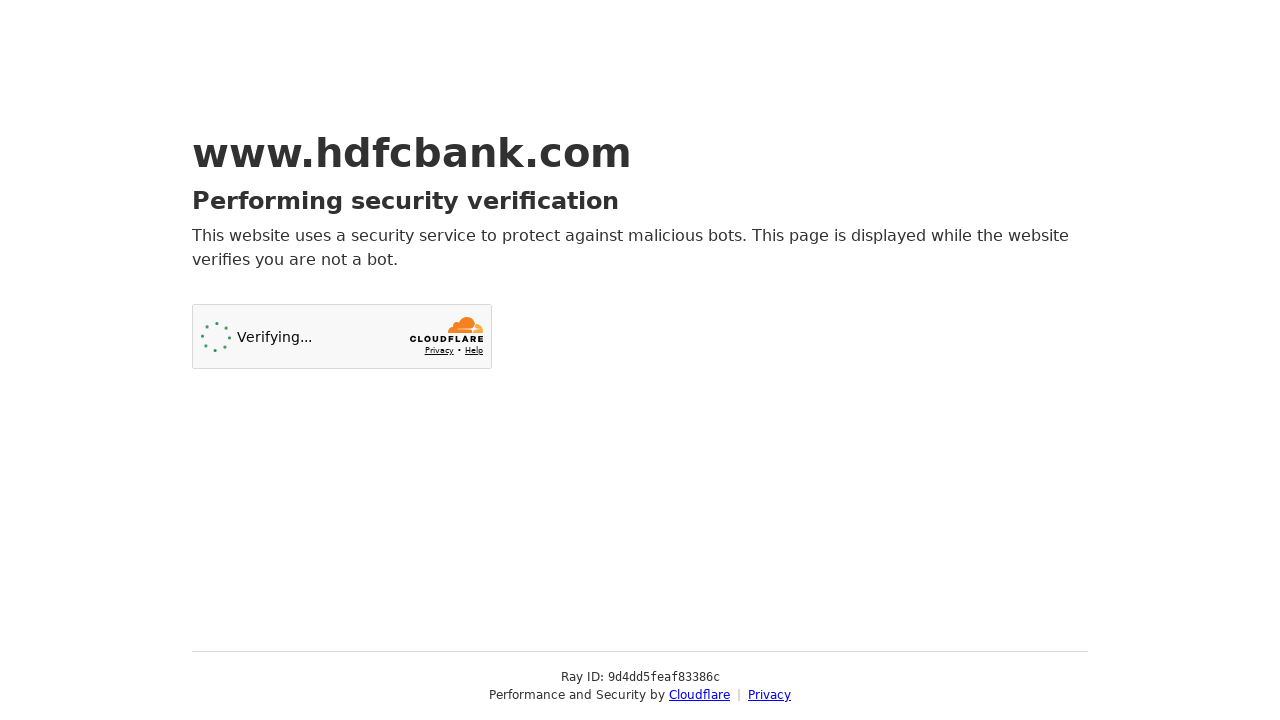

Located all anchor elements on the page
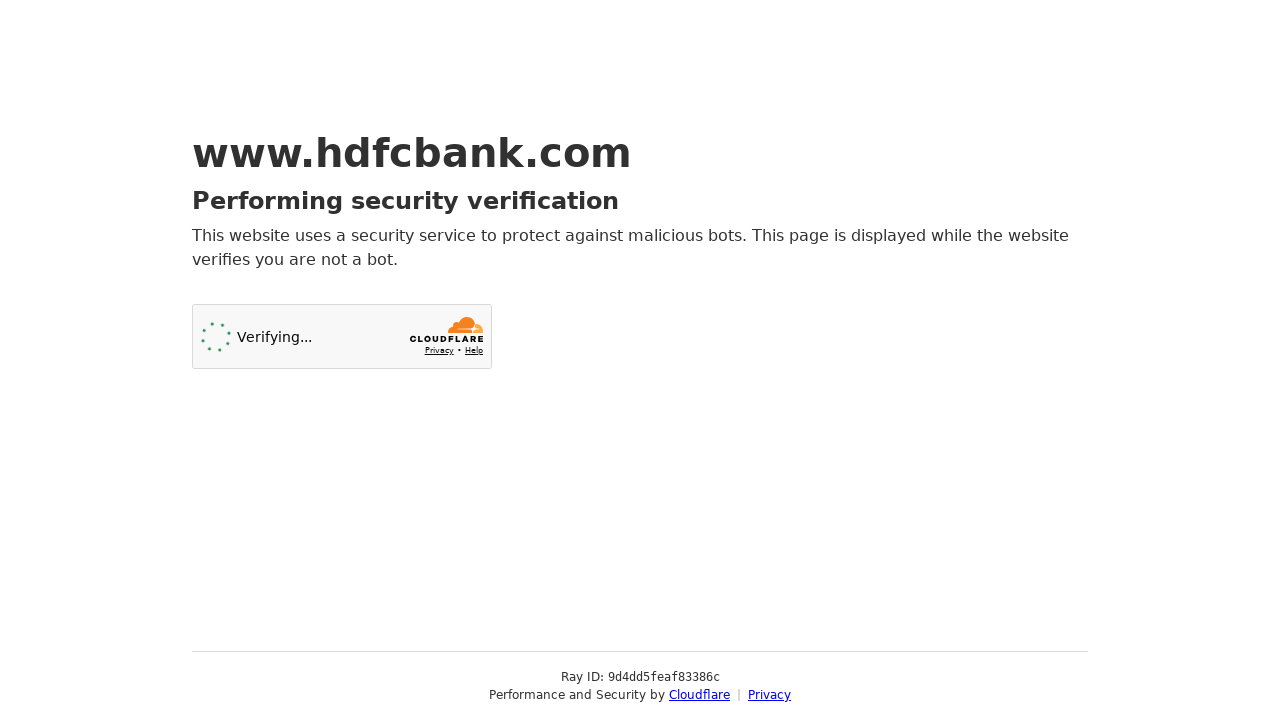

Verified that at least one link exists on the HDFC Bank page
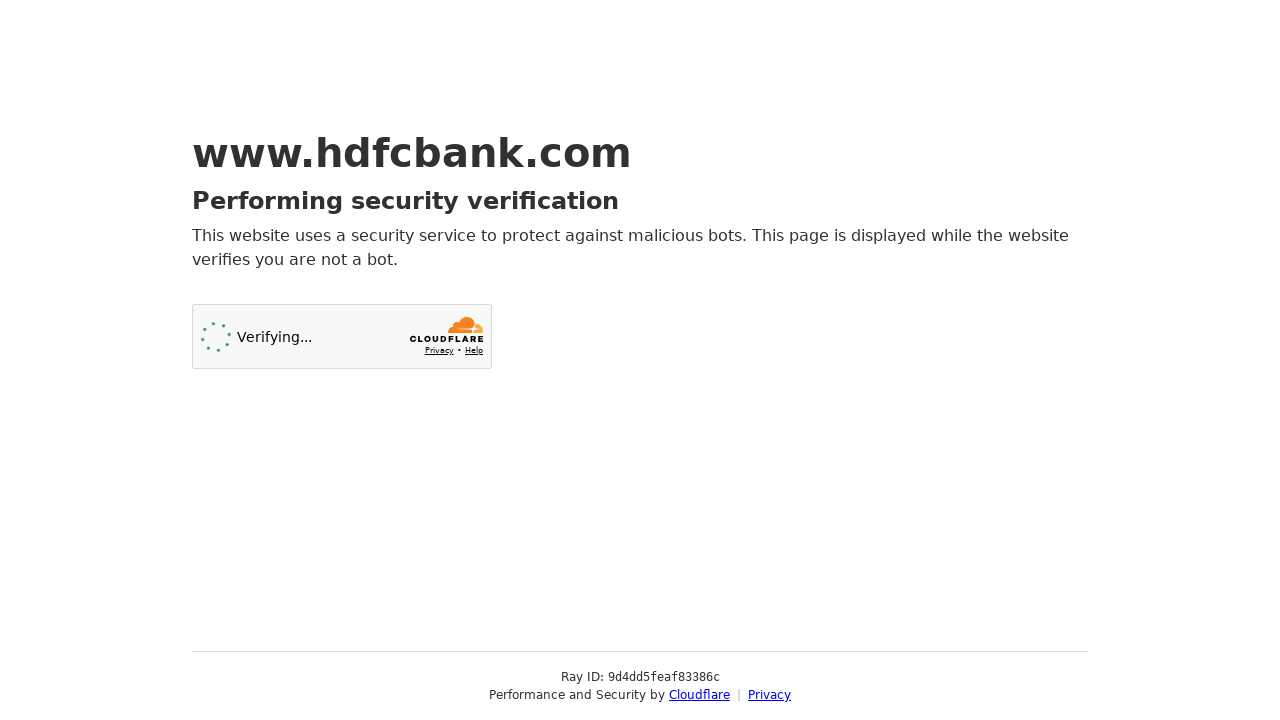

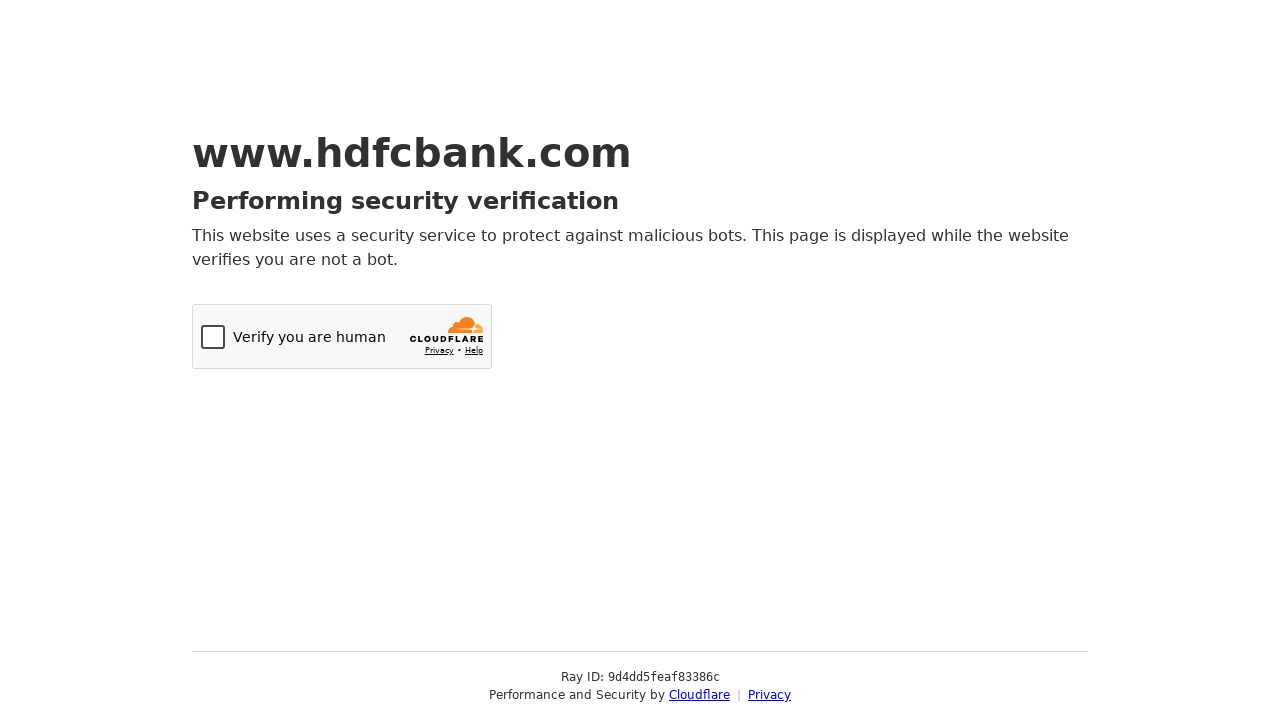